Tests registration form by filling in various fields including name, email, phone, company, and address

Starting URL: https://phptravels.org/register.php

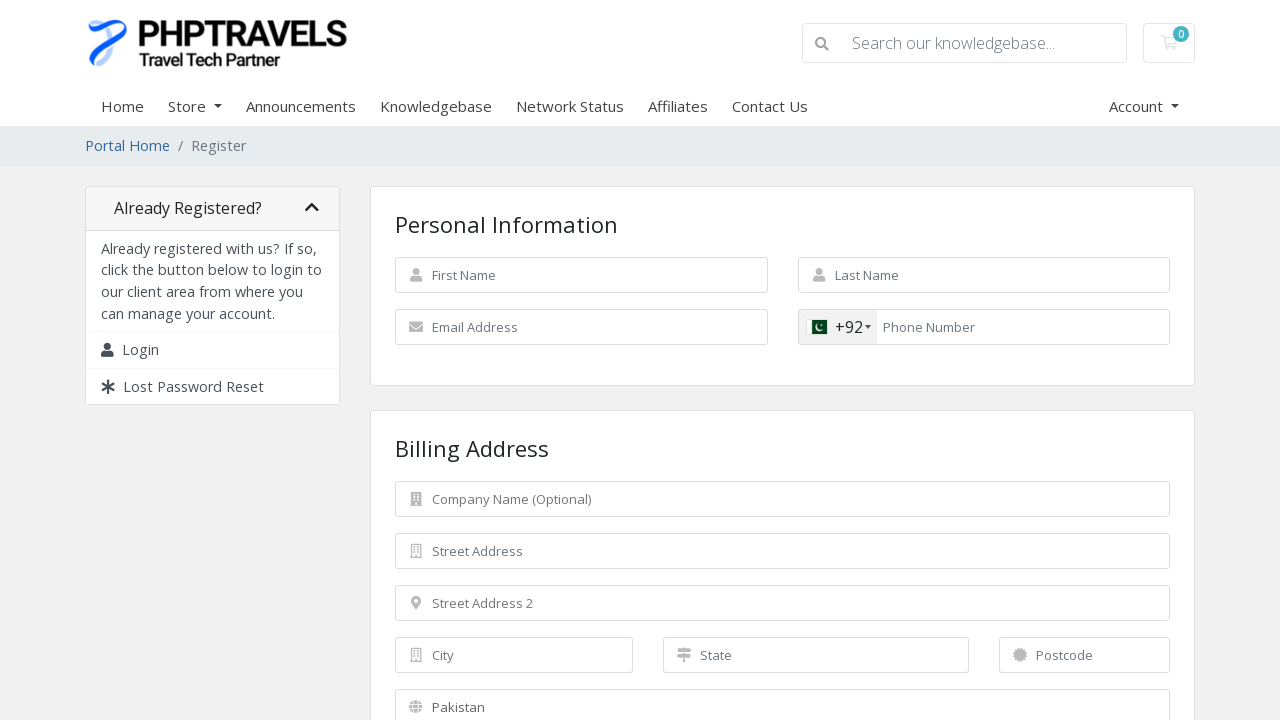

Filled first name field with 'John' on input#inputFirstName
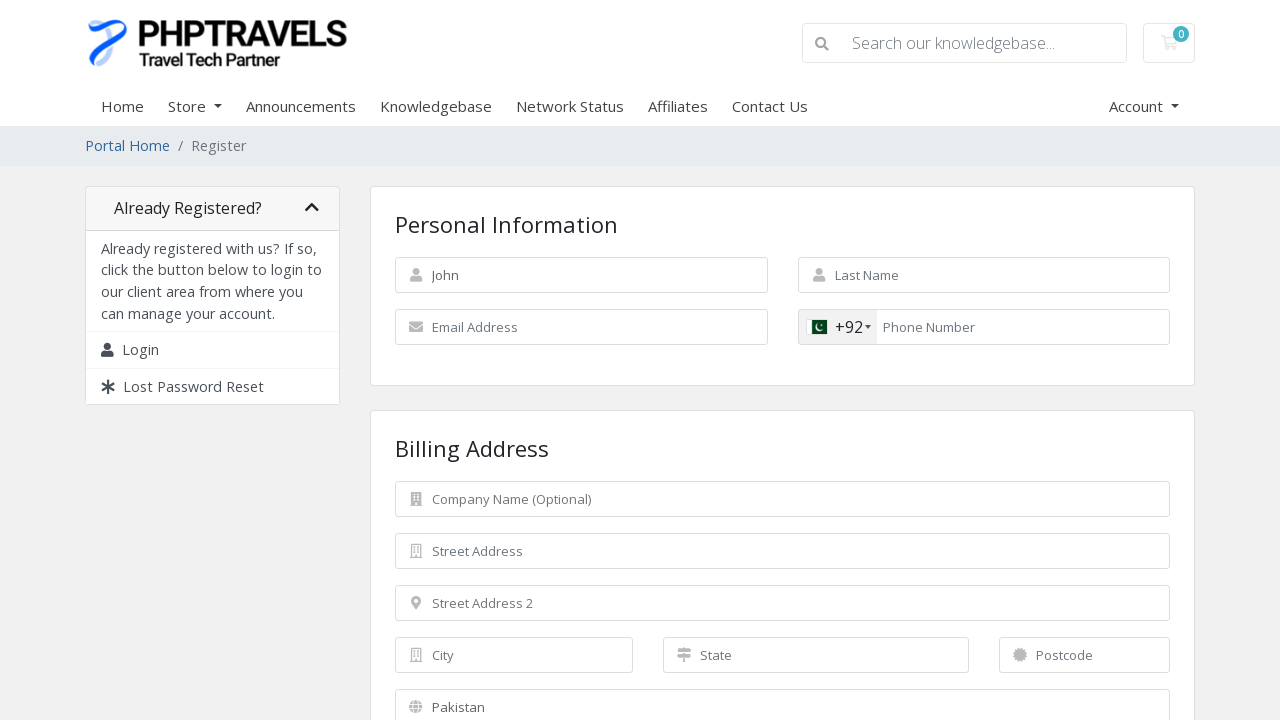

Filled last name field with 'Smith' on input[placeholder='Last Name']
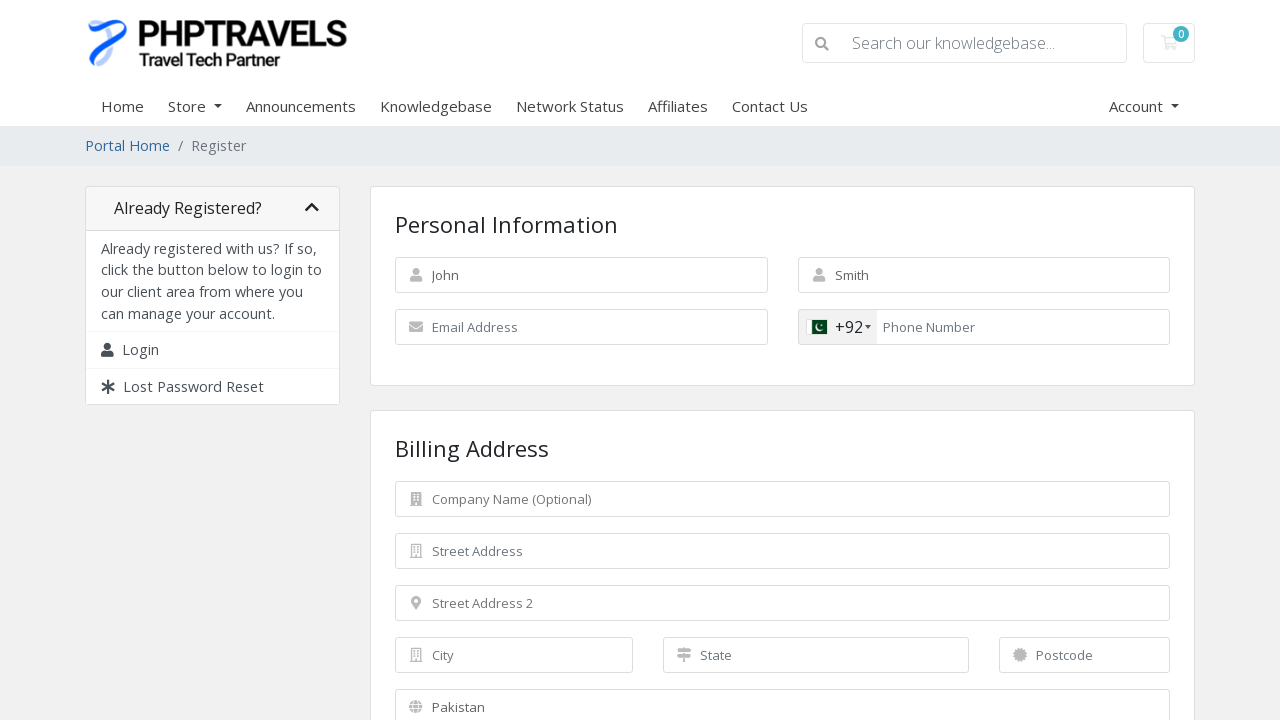

Filled email field with 'john.smith@example.com' on input#inputEmail[type='email']
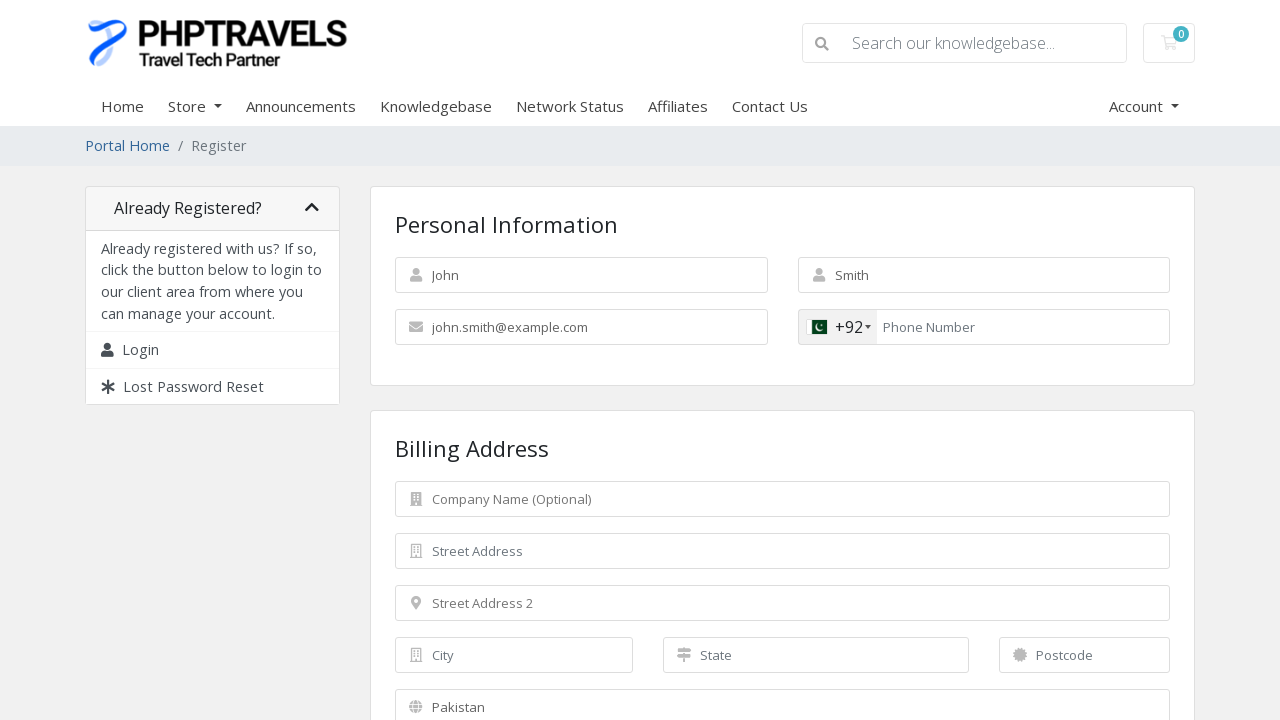

Filled phone number field with '5551234567' on input[name$='number'][name^='phone']
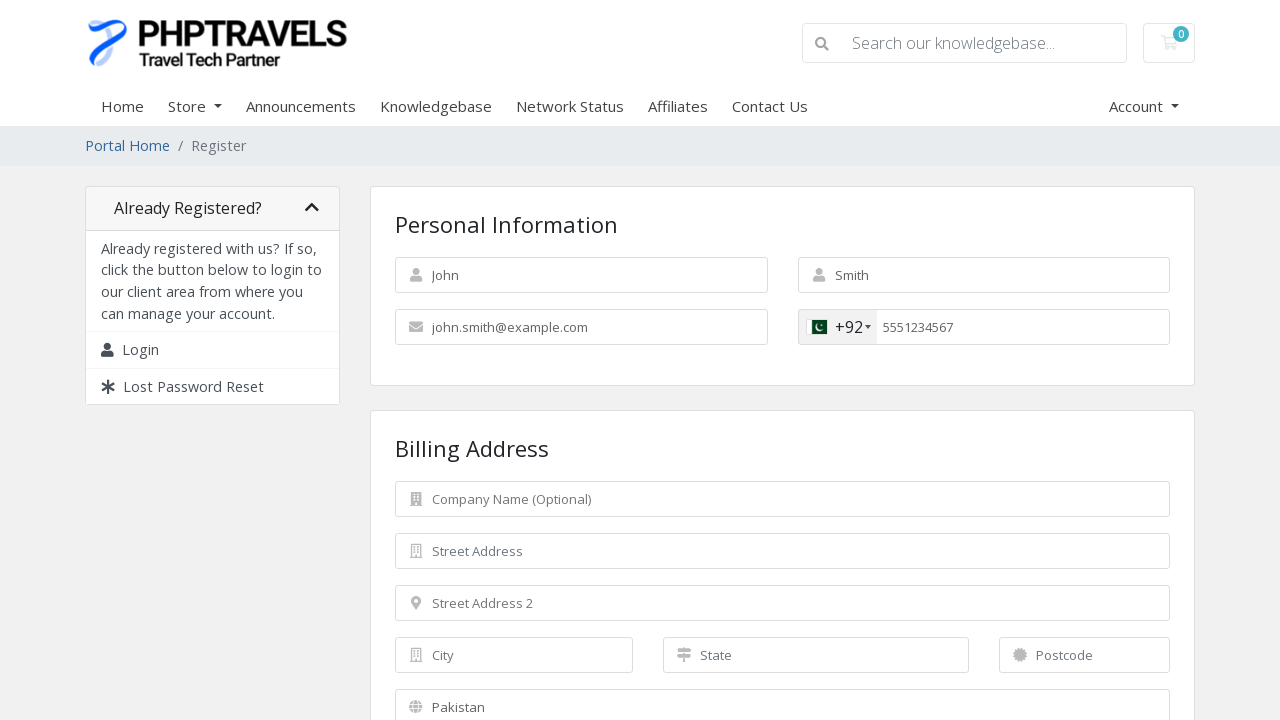

Filled company name field with 'Acme Corporation' on div[class='form-group prepend-icon'] input[name='companyname']
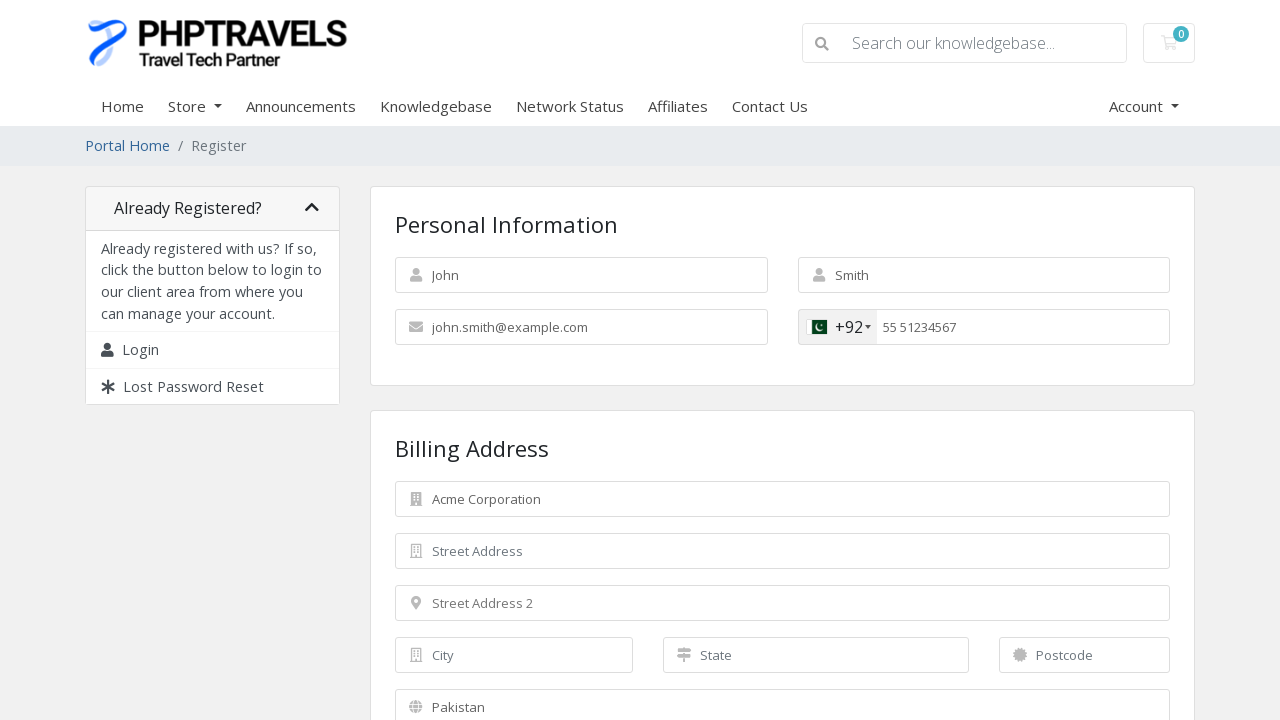

Filled street address field with '123 Main Street' on label[for='inputAddress1'] +input[name='address1']
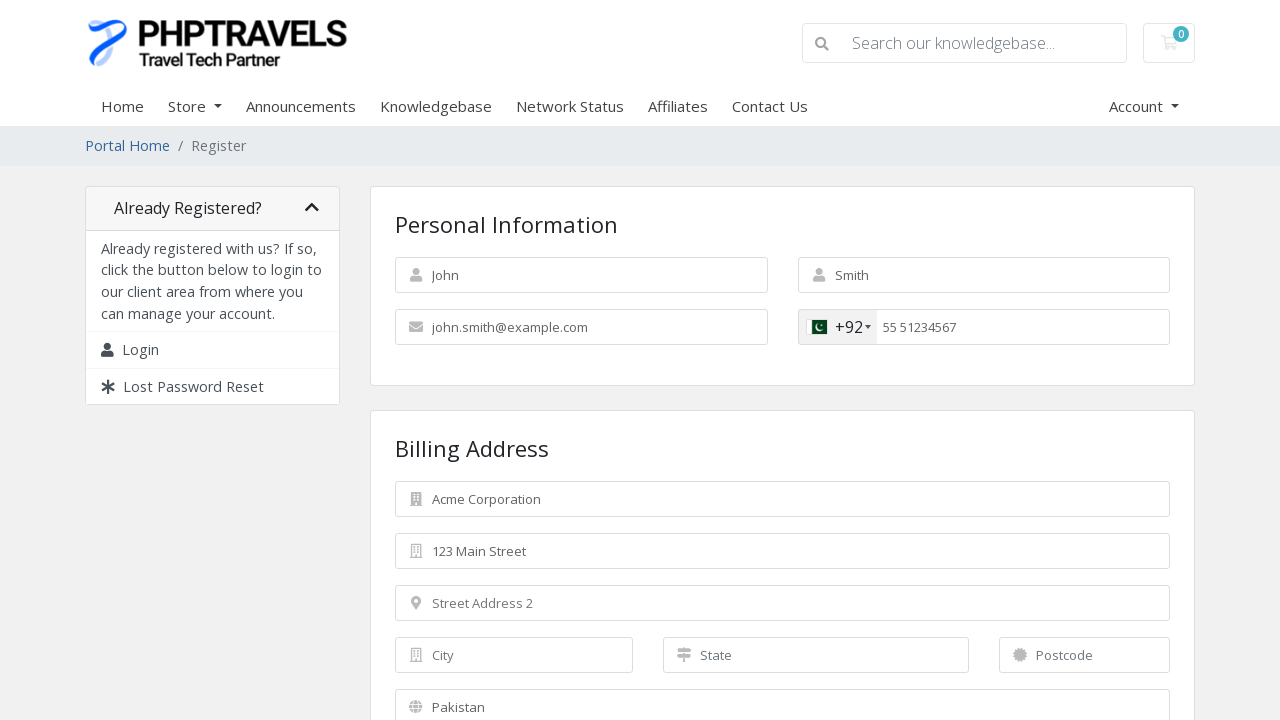

Filled postal/zip code field with '90210' on div[class='control']>:first-child
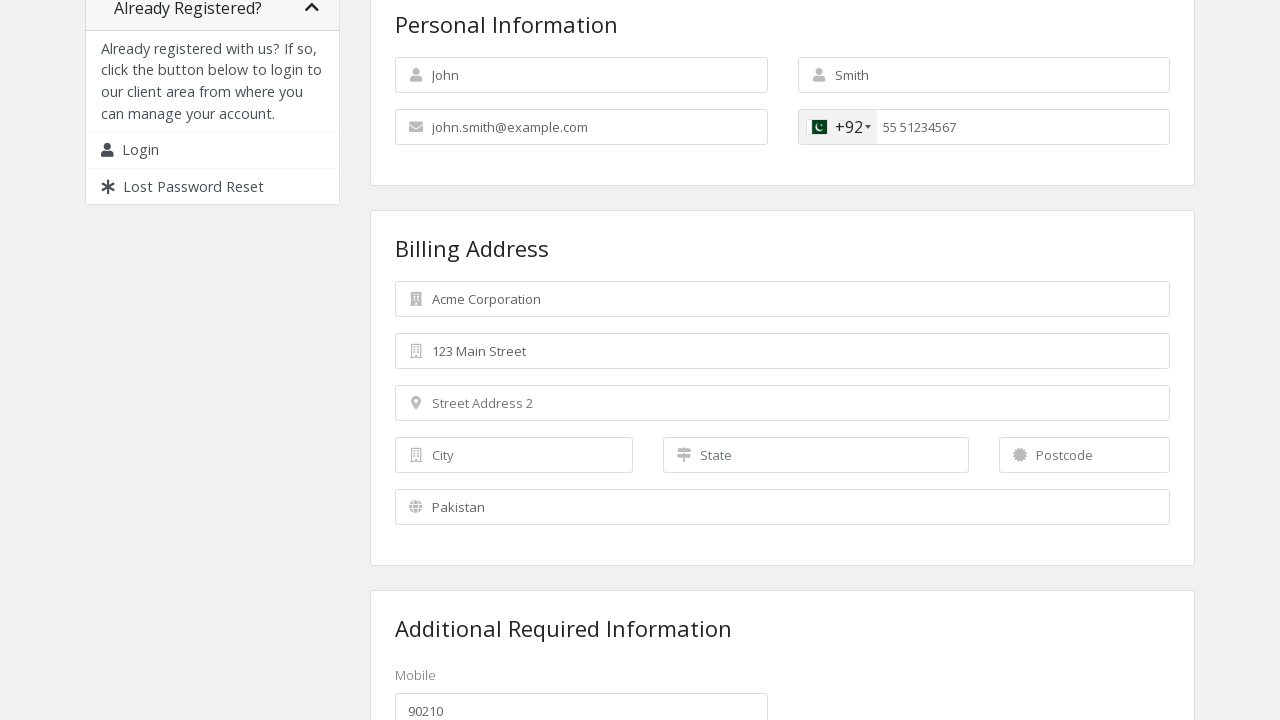

Clicked toggle/switch element at (456, 360) on div.bootstrap-switch-container>:nth-of-type(2)
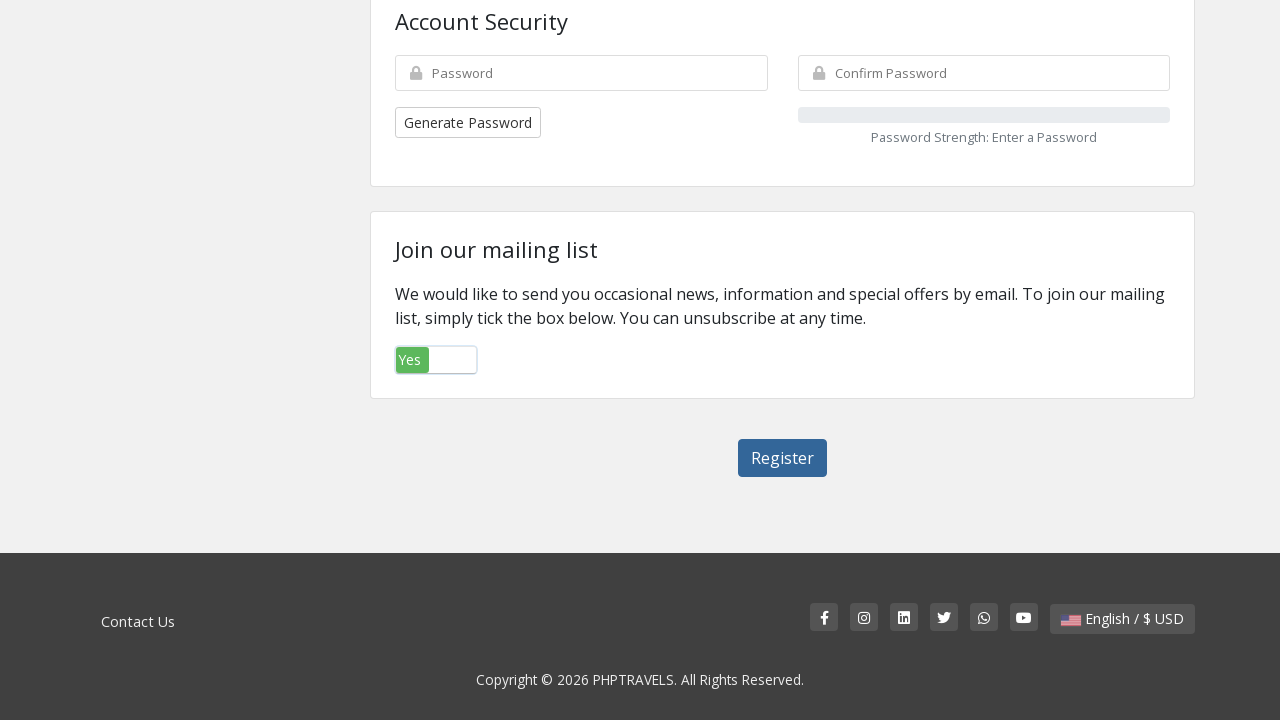

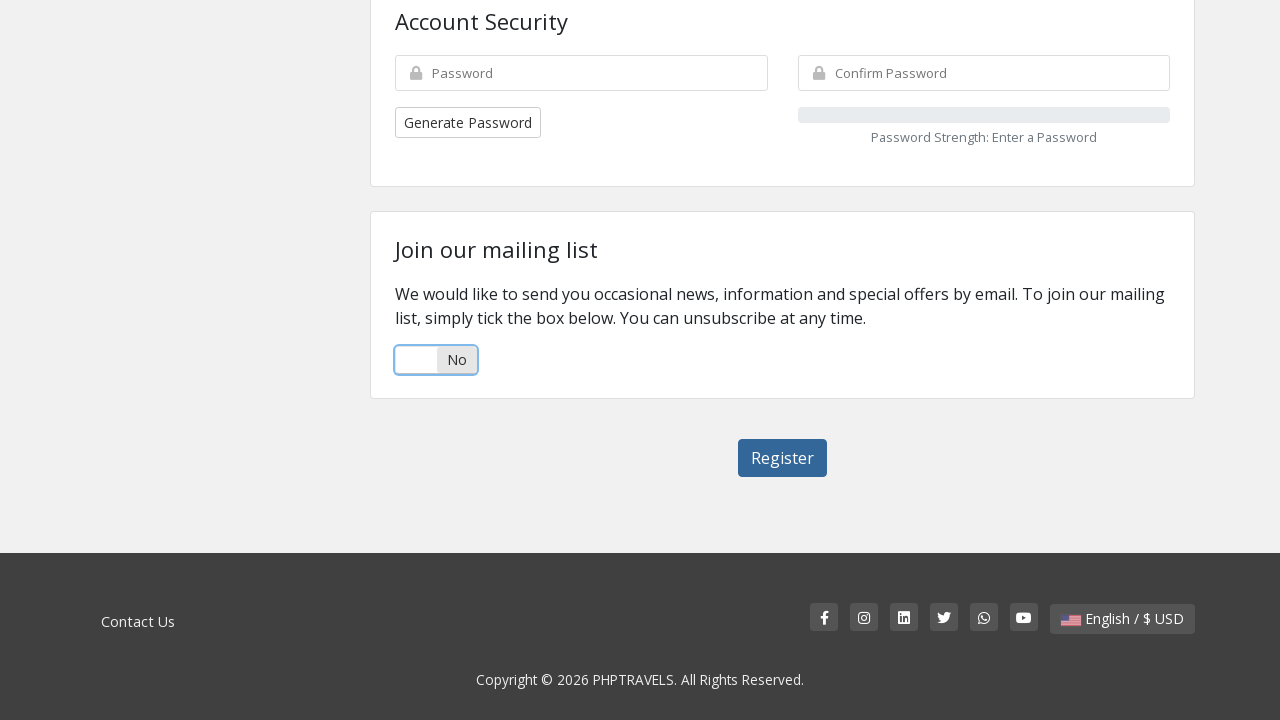